Tests dismissing a JavaScript confirm dialog and verifying the cancel result

Starting URL: https://automationfc.github.io/basic-form/index.html

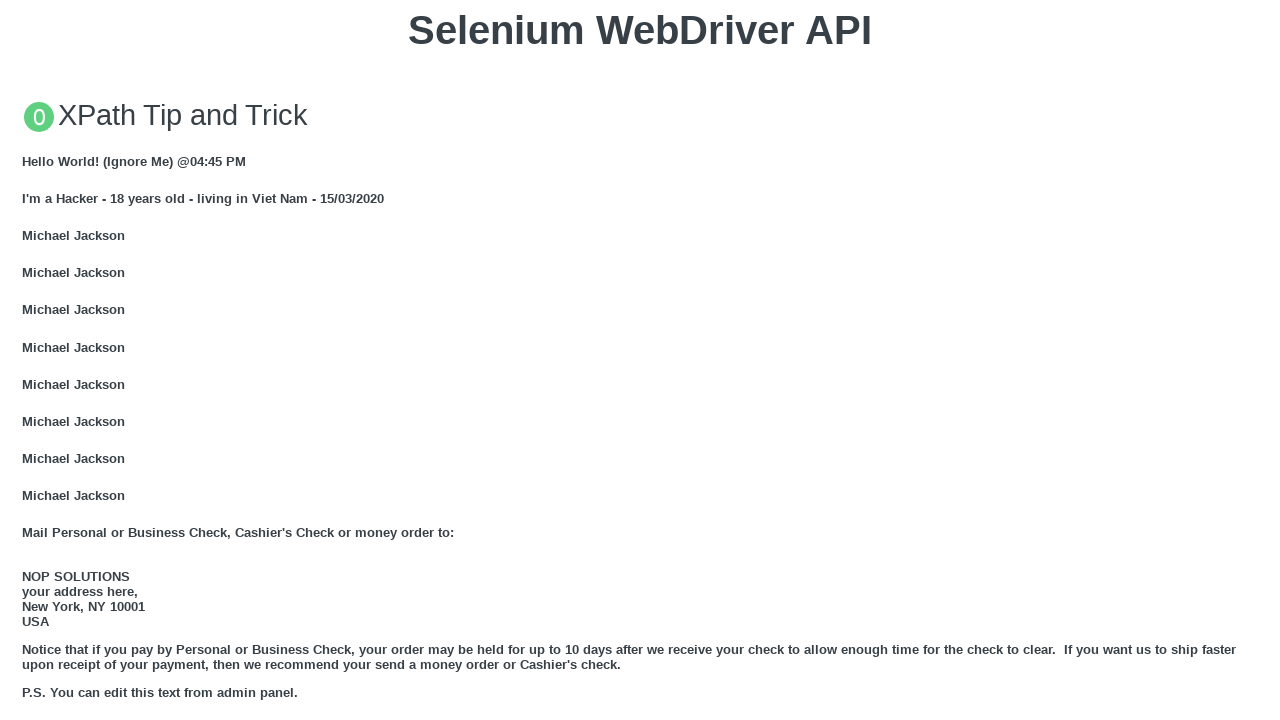

Set up dialog handler to dismiss confirm dialog
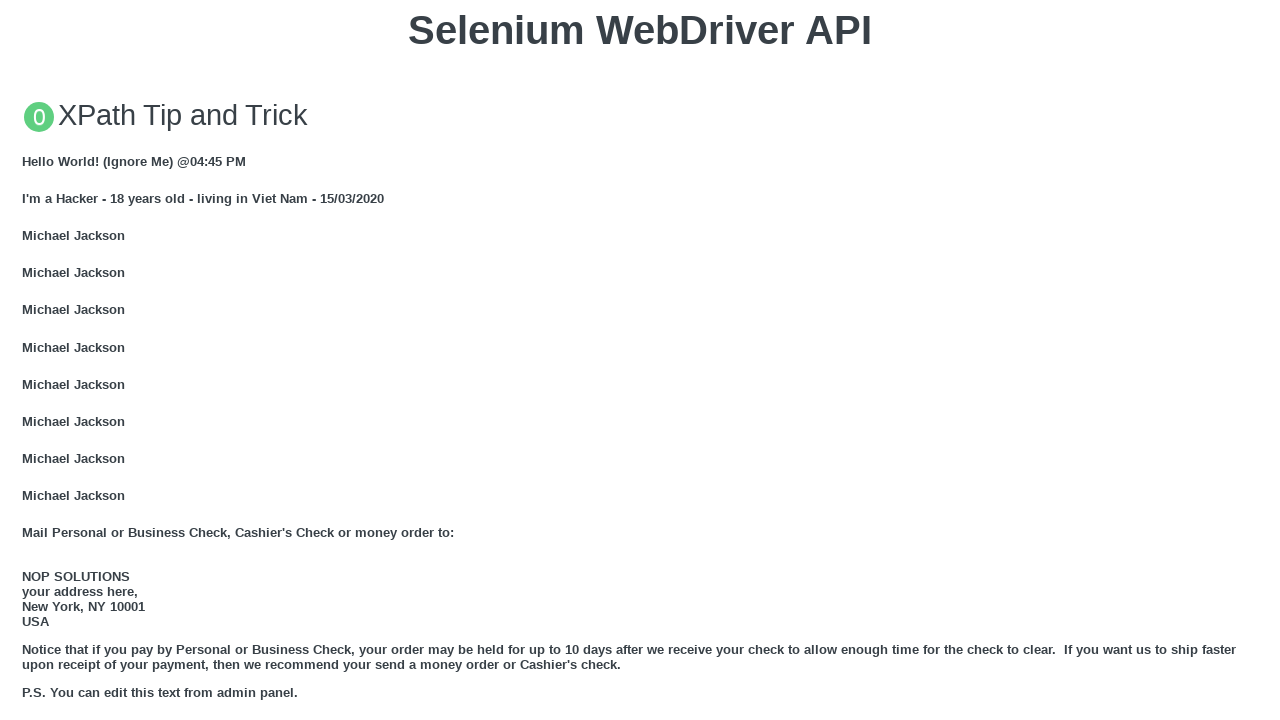

Clicked button to trigger JavaScript confirm dialog at (640, 360) on xpath=//button[text()='Click for JS Confirm']
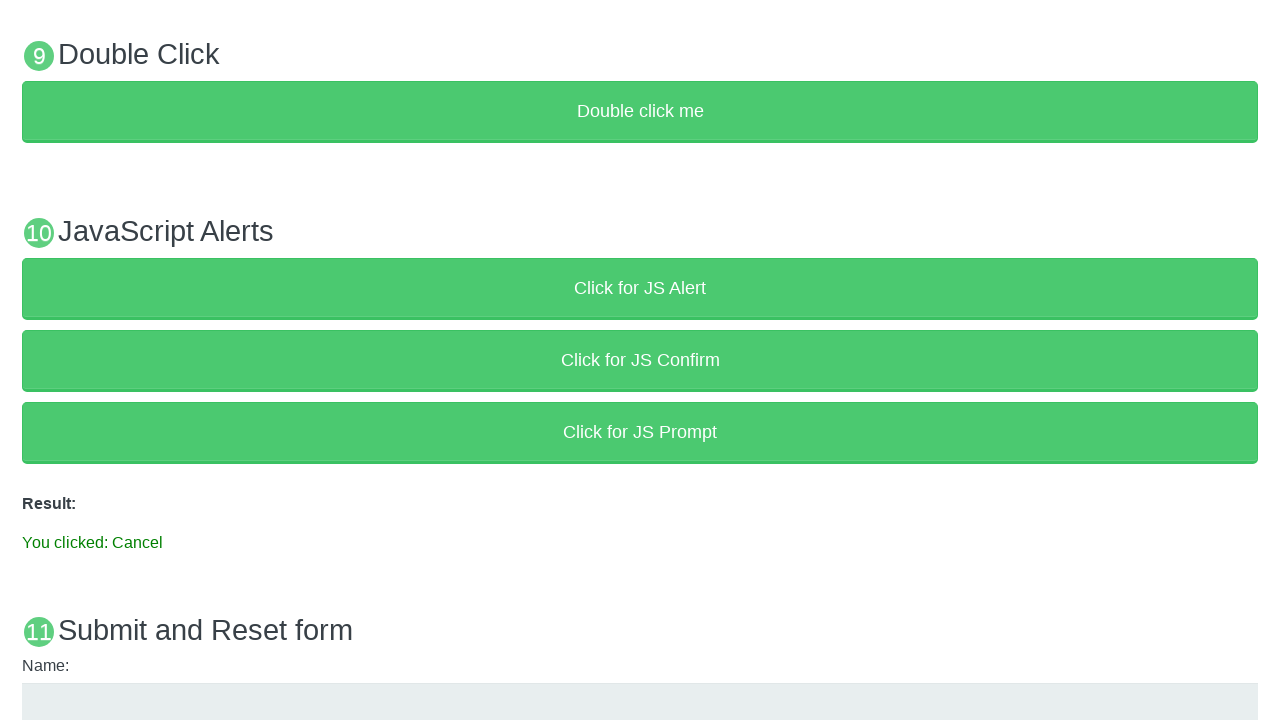

Verified result text shows 'You clicked: Cancel' after dismissing confirm dialog
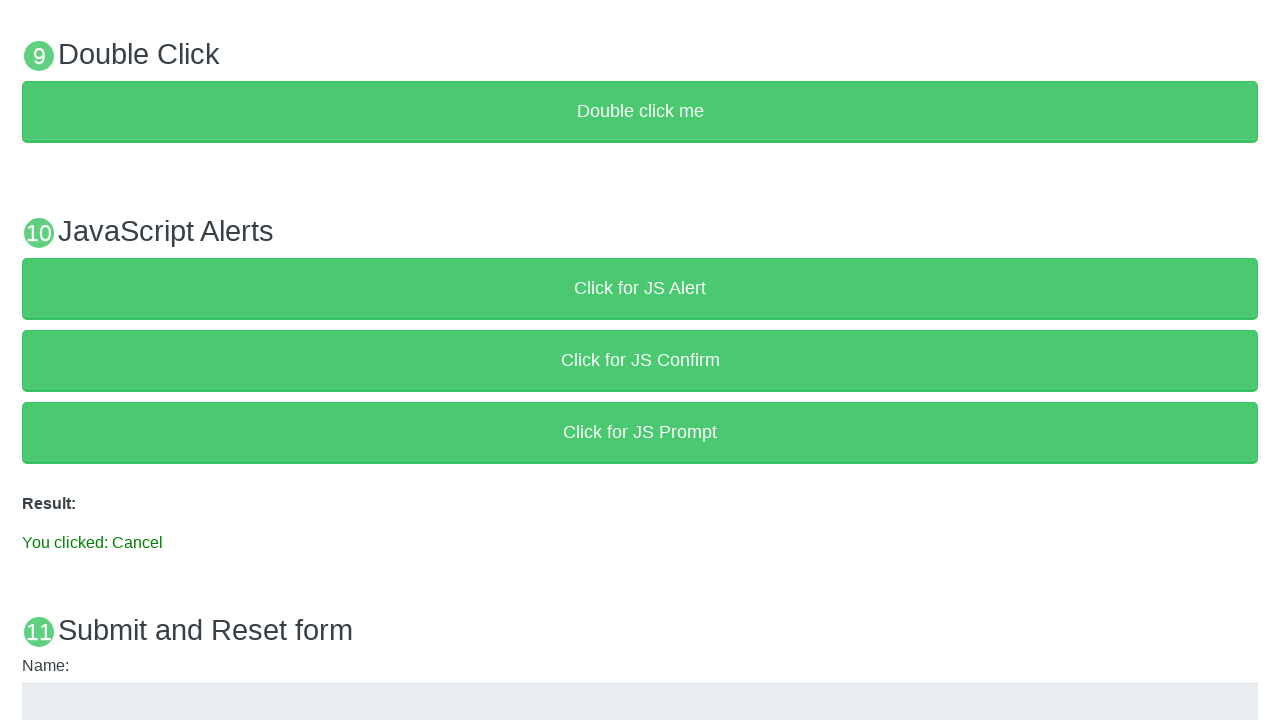

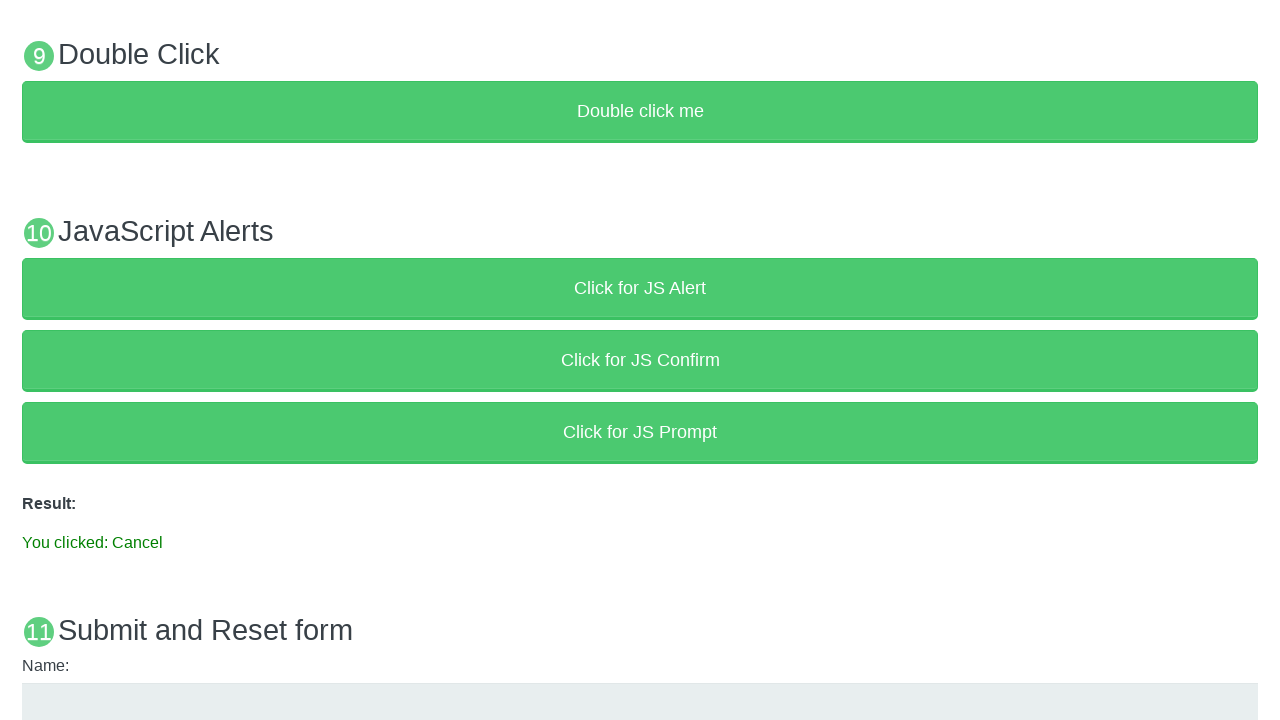